Navigates to the contact page by clicking on the contact menu item and verifies the navigation

Starting URL: https://keybooks.ro

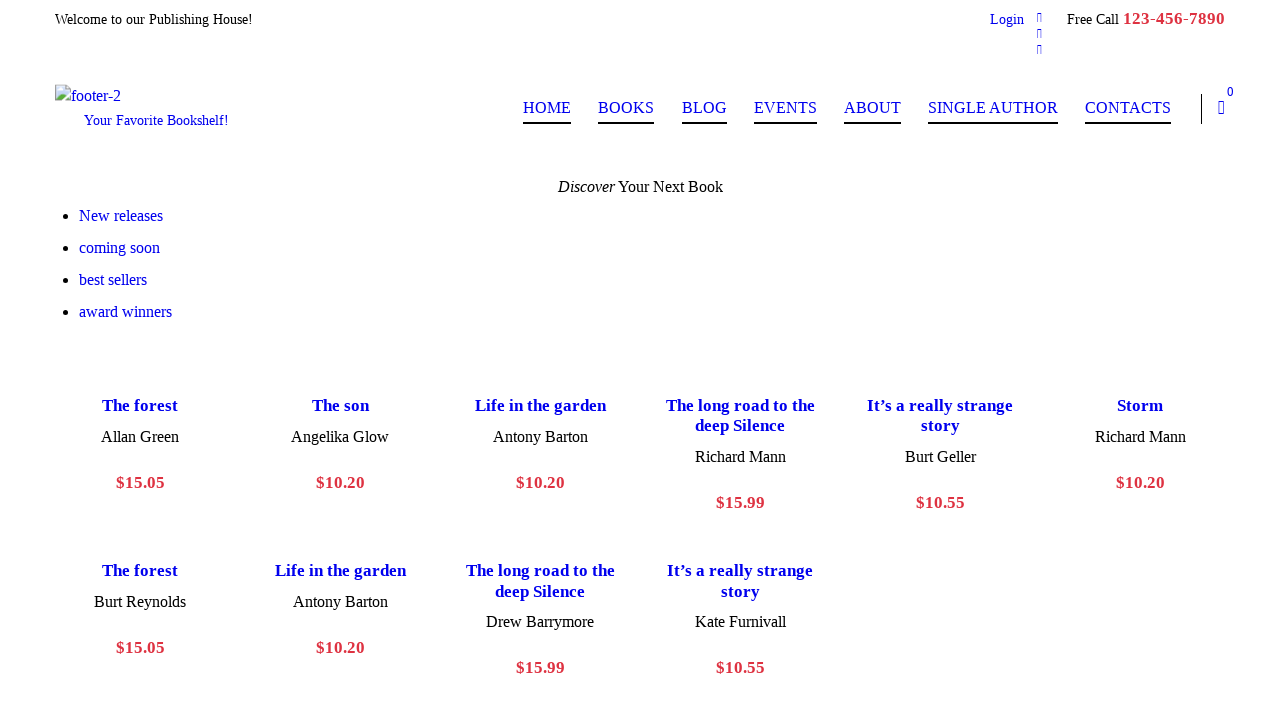

Clicked on contact menu item at (1128, 109) on .menu-item-72
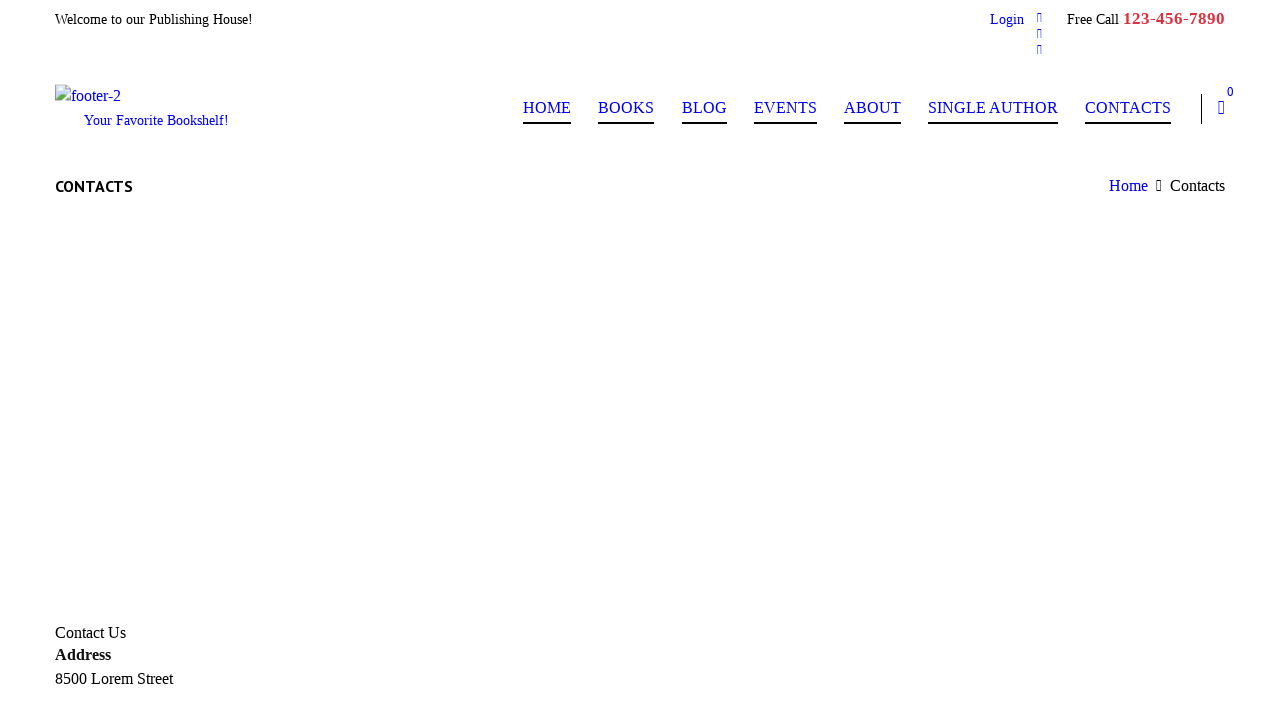

Verified navigation to contact page at https://keybooks.ro/contacts/
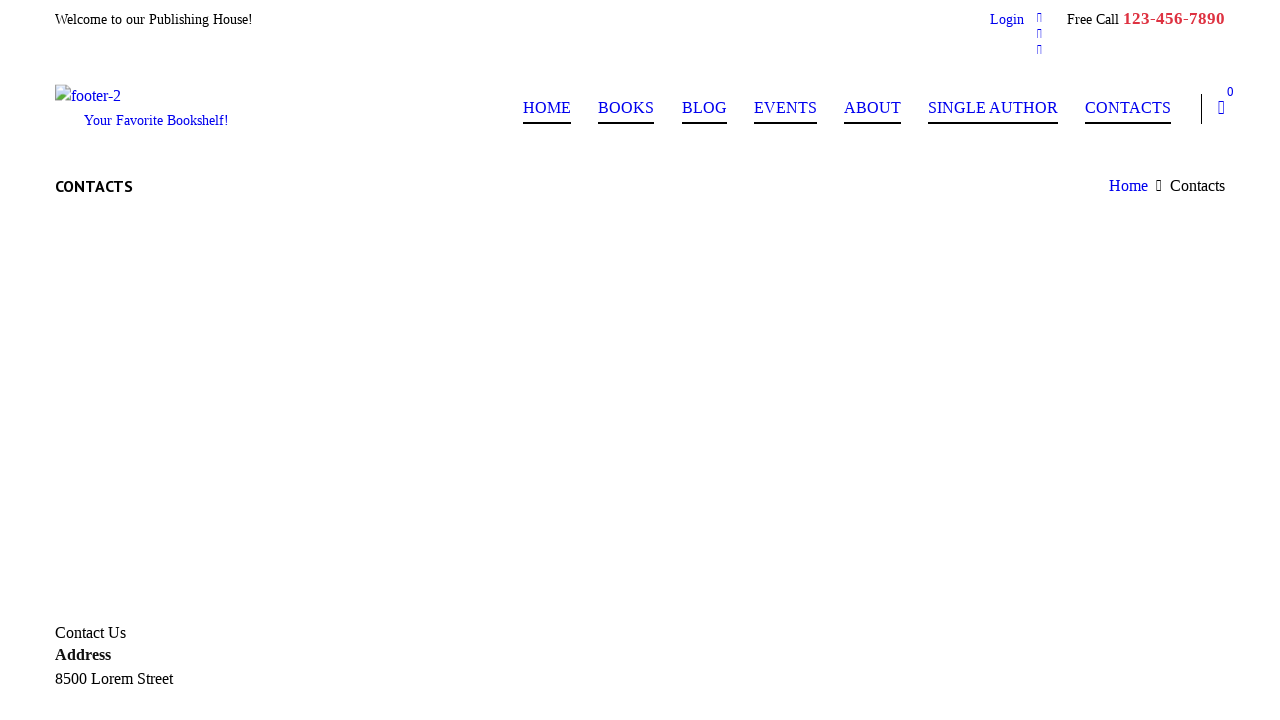

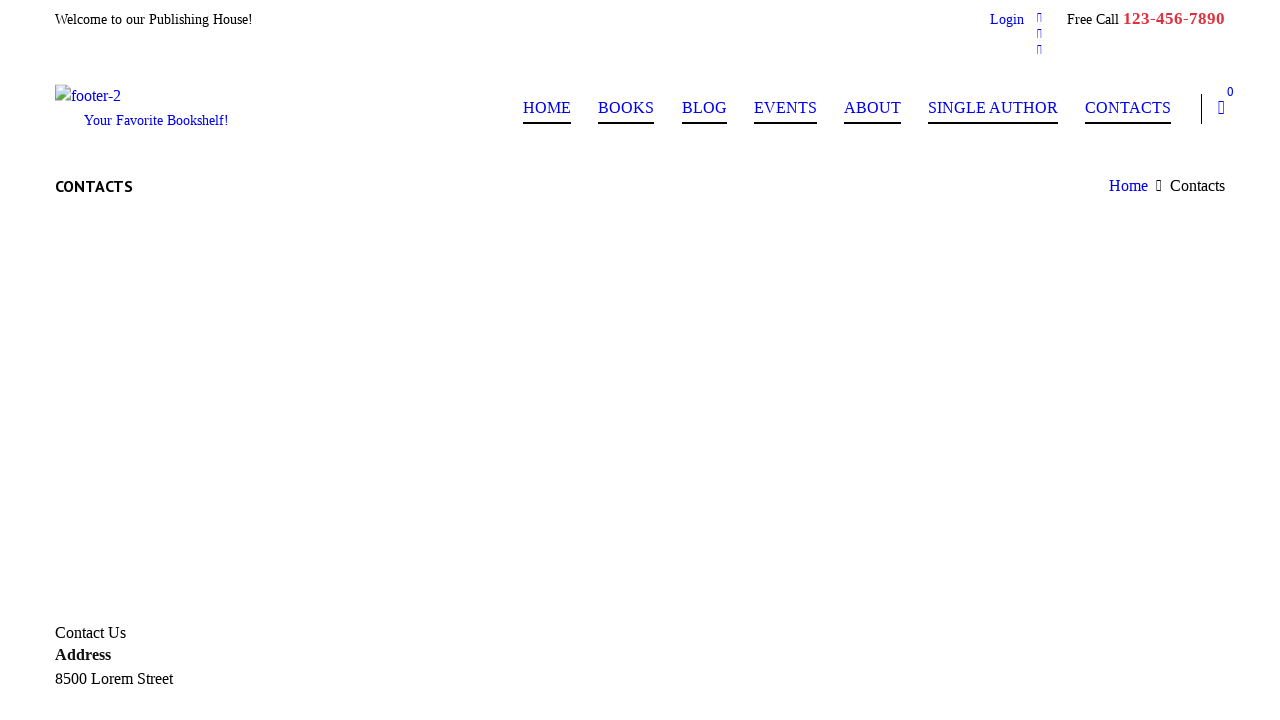